Tests form submission by first clicking a link with mathematically calculated text, then filling out a multi-field form with first name, last name, city, and country information, and submitting it.

Starting URL: http://suninjuly.github.io/find_link_text

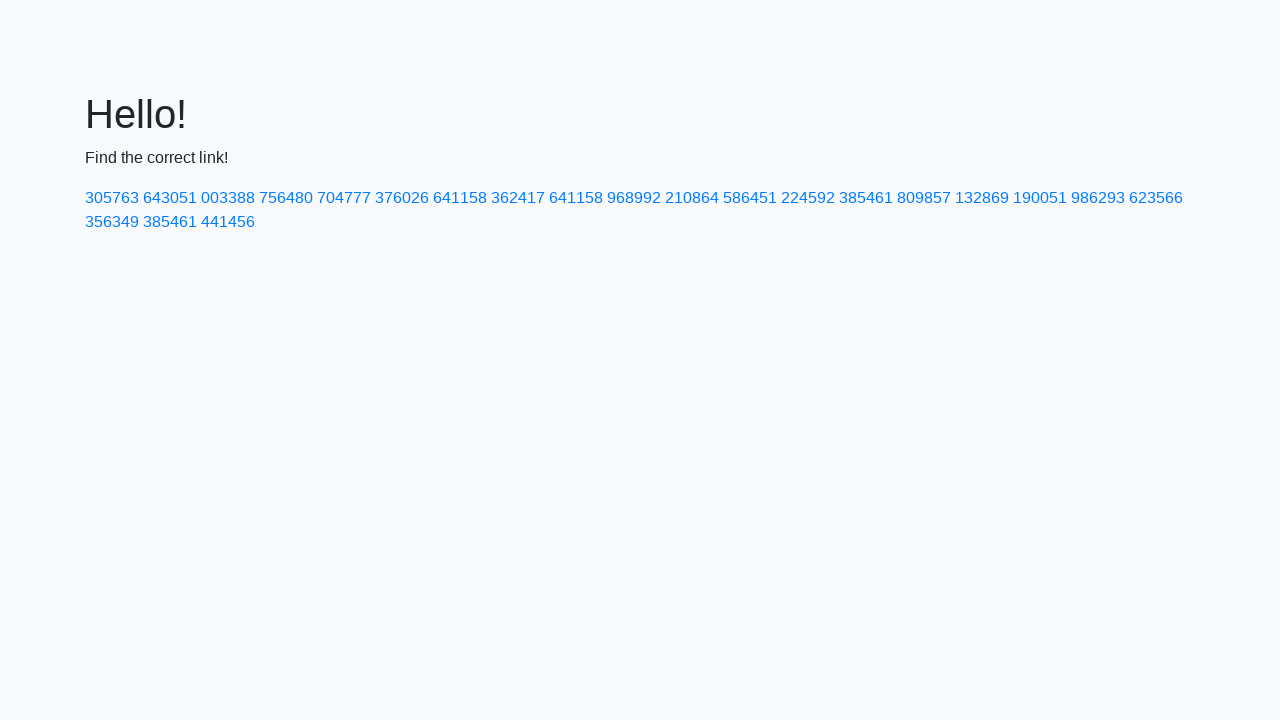

Clicked link with mathematically calculated text '224592' at (808, 198) on a:has-text('224592')
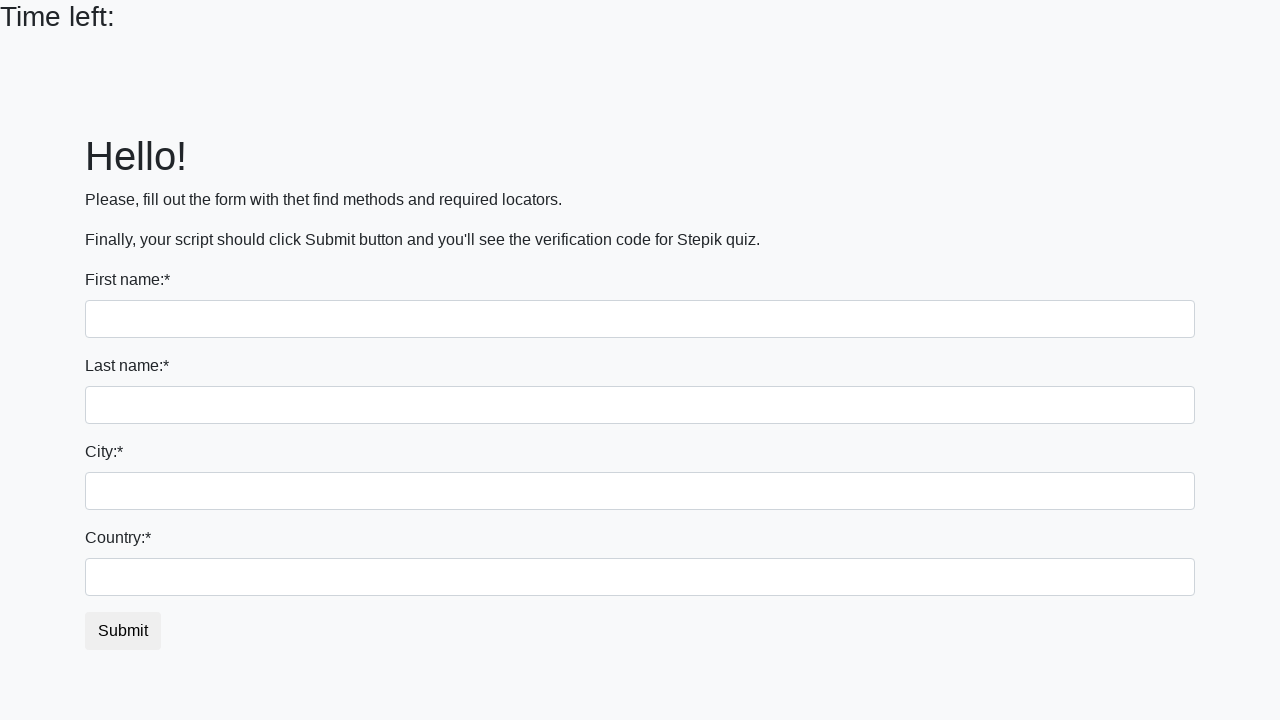

Filled first name field with 'Ivan' on input
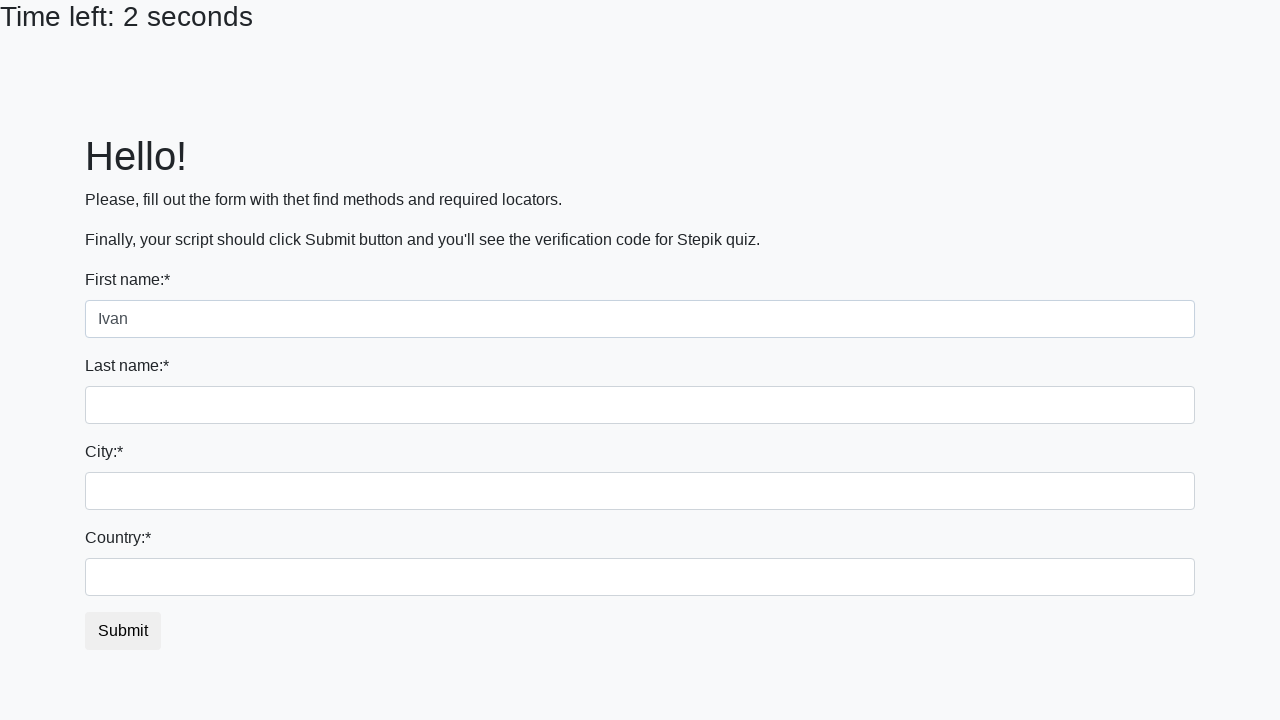

Filled last name field with 'Petrov' on input[name='last_name']
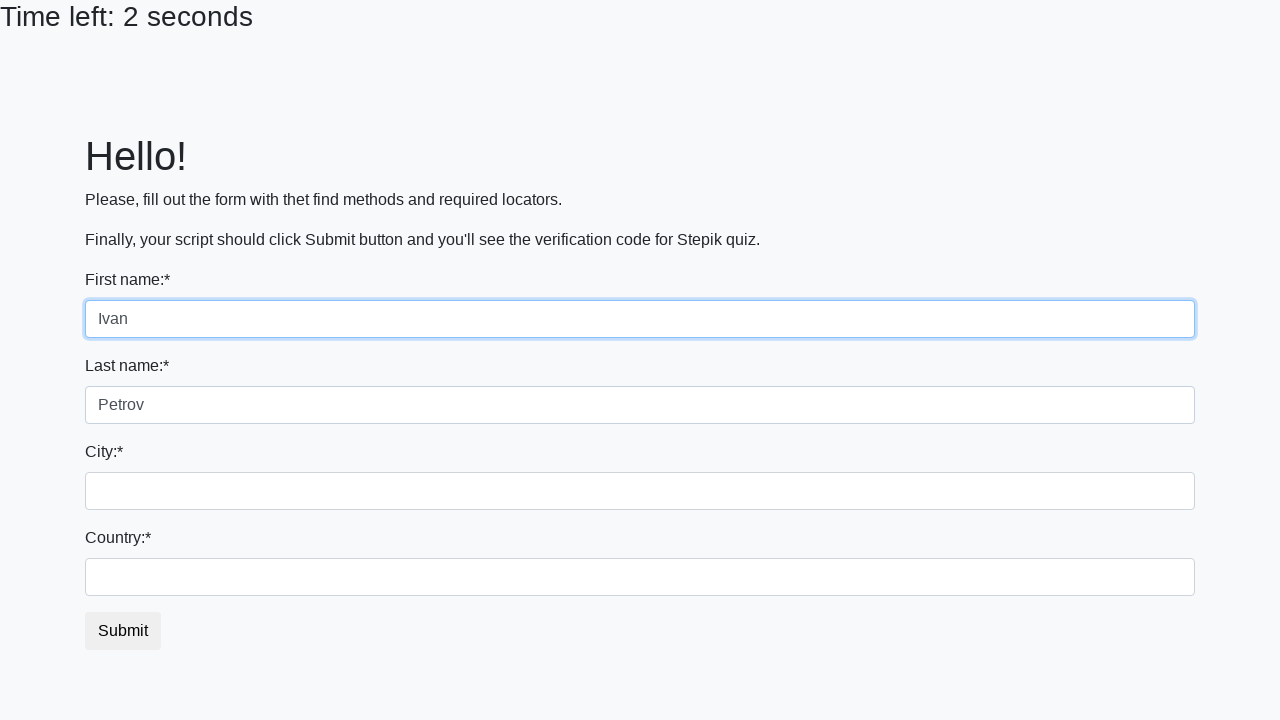

Filled city field with 'Smolensk' on .city
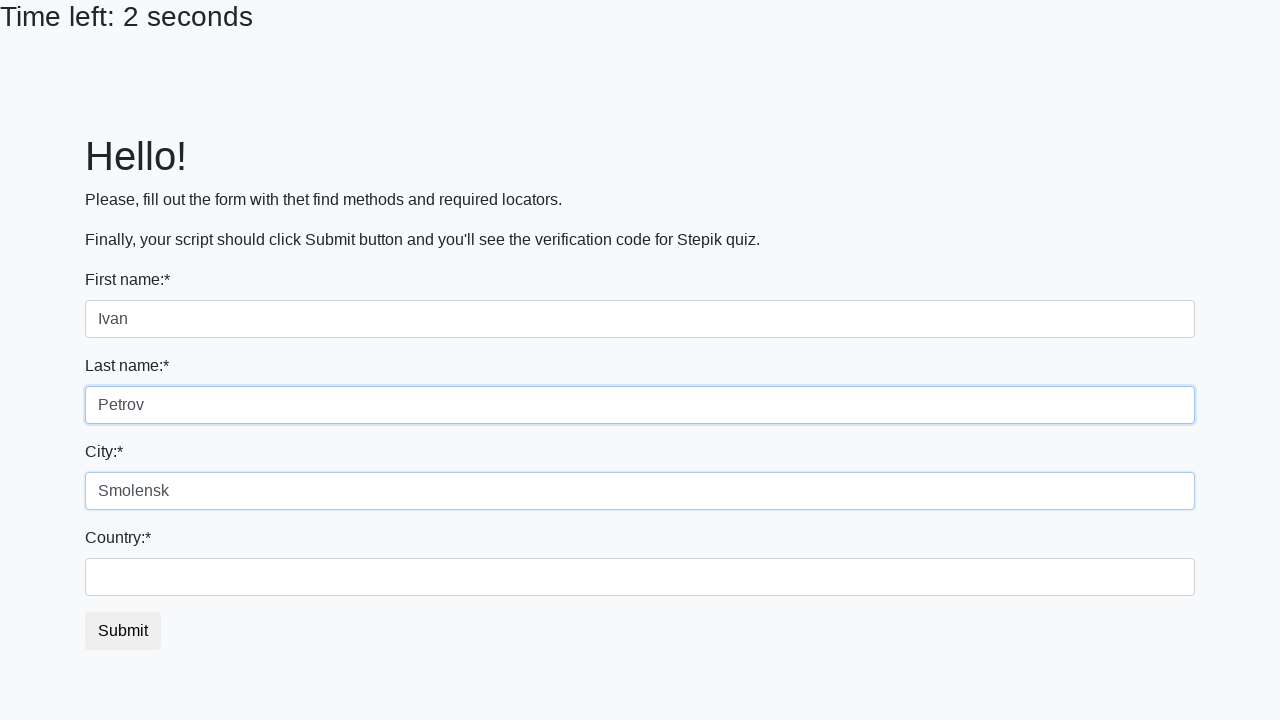

Filled country field with 'Russia' on #country
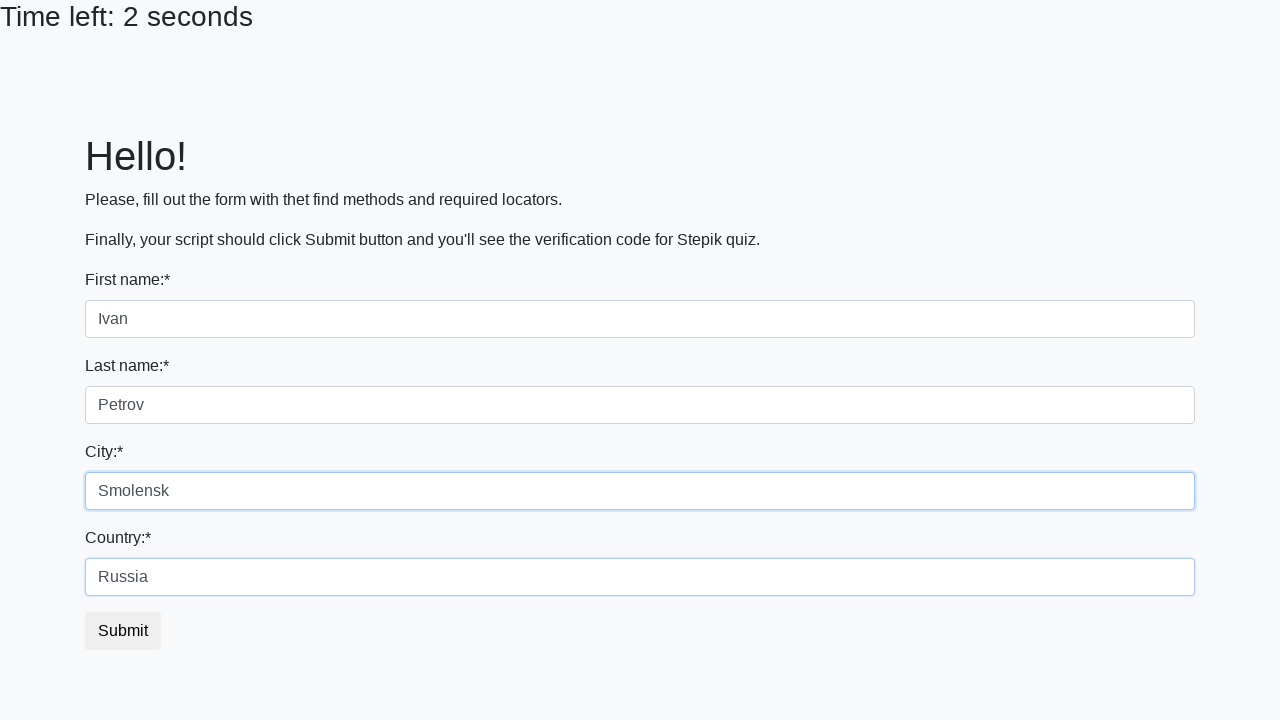

Clicked form submit button at (123, 631) on button.btn
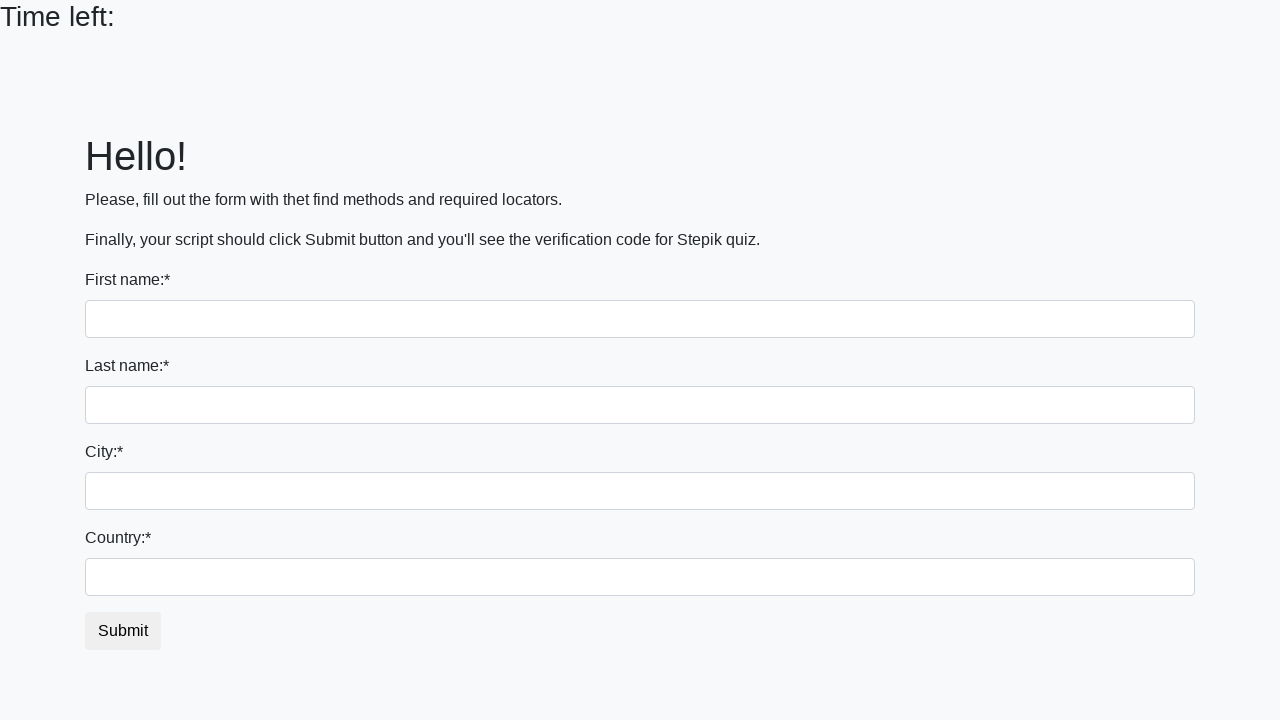

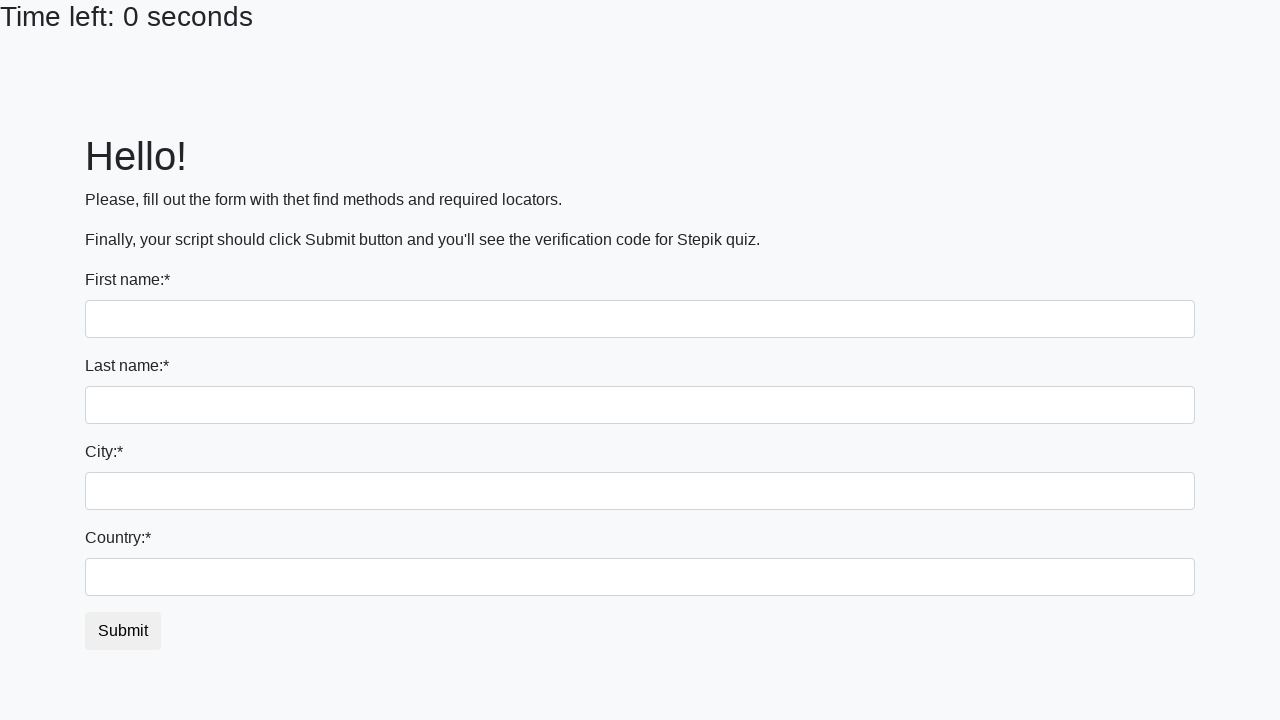